Tests that the home page contains exactly three sliders after navigating through the shop menu

Starting URL: http://practice.automationtesting.in

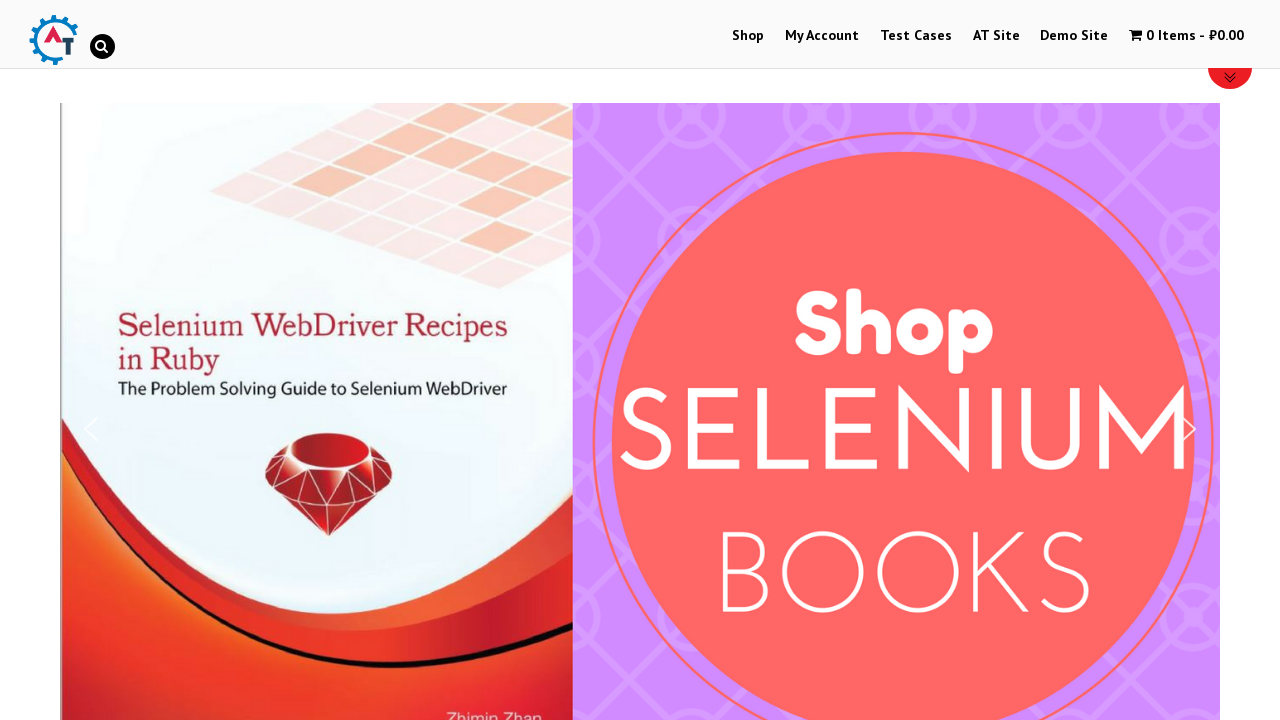

Clicked on Shop menu item at (748, 36) on xpath=//li[@id='menu-item-40']
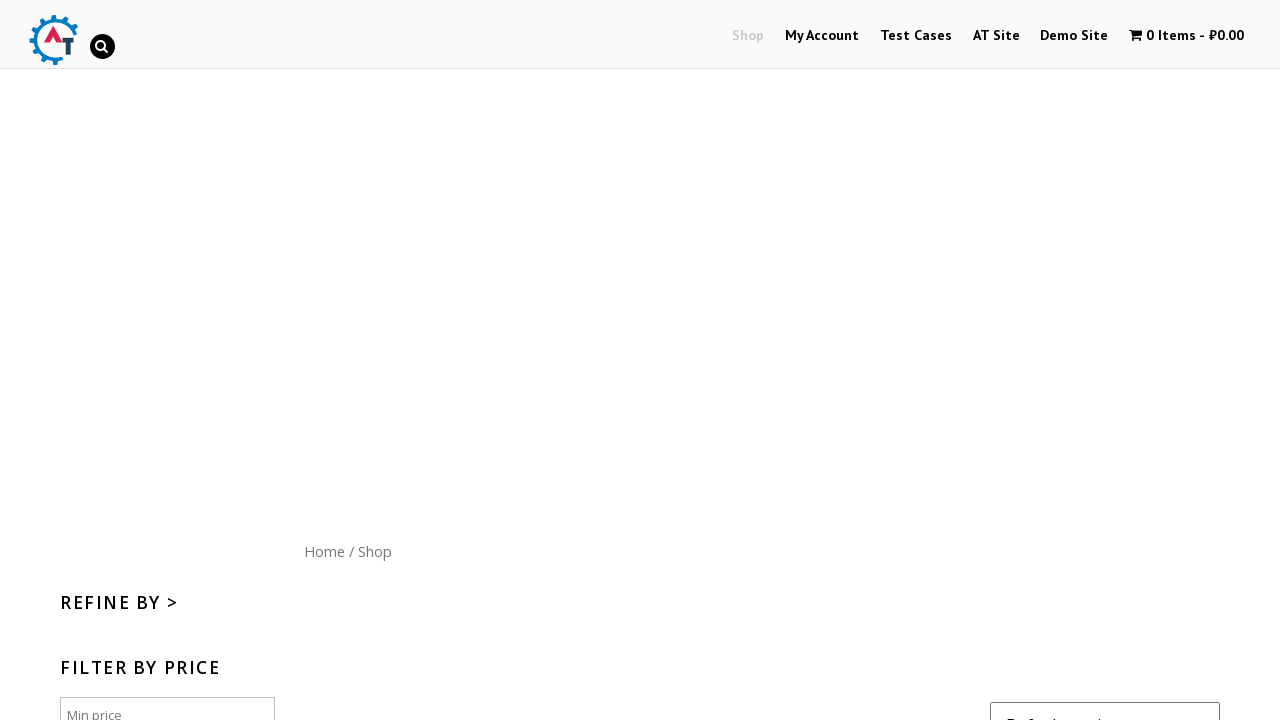

Clicked on Home menu button at (324, 551) on xpath=//div[@id='content']/nav/a
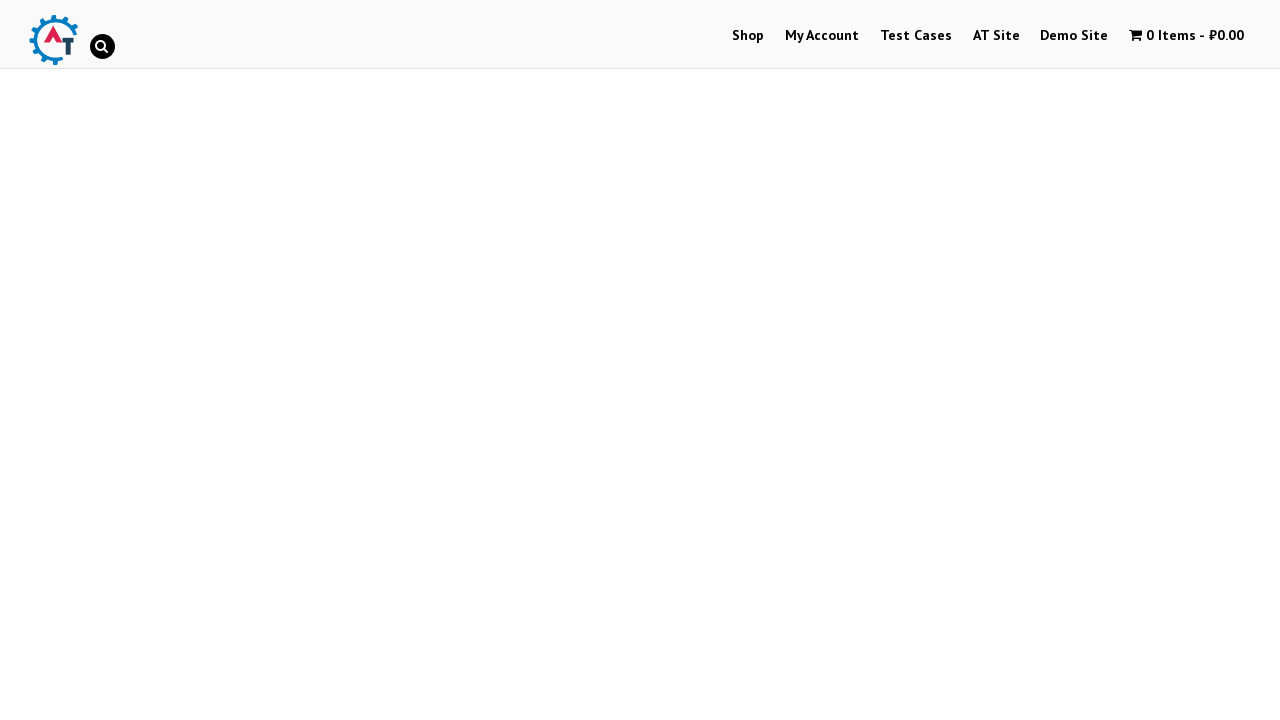

Sliders loaded on home page
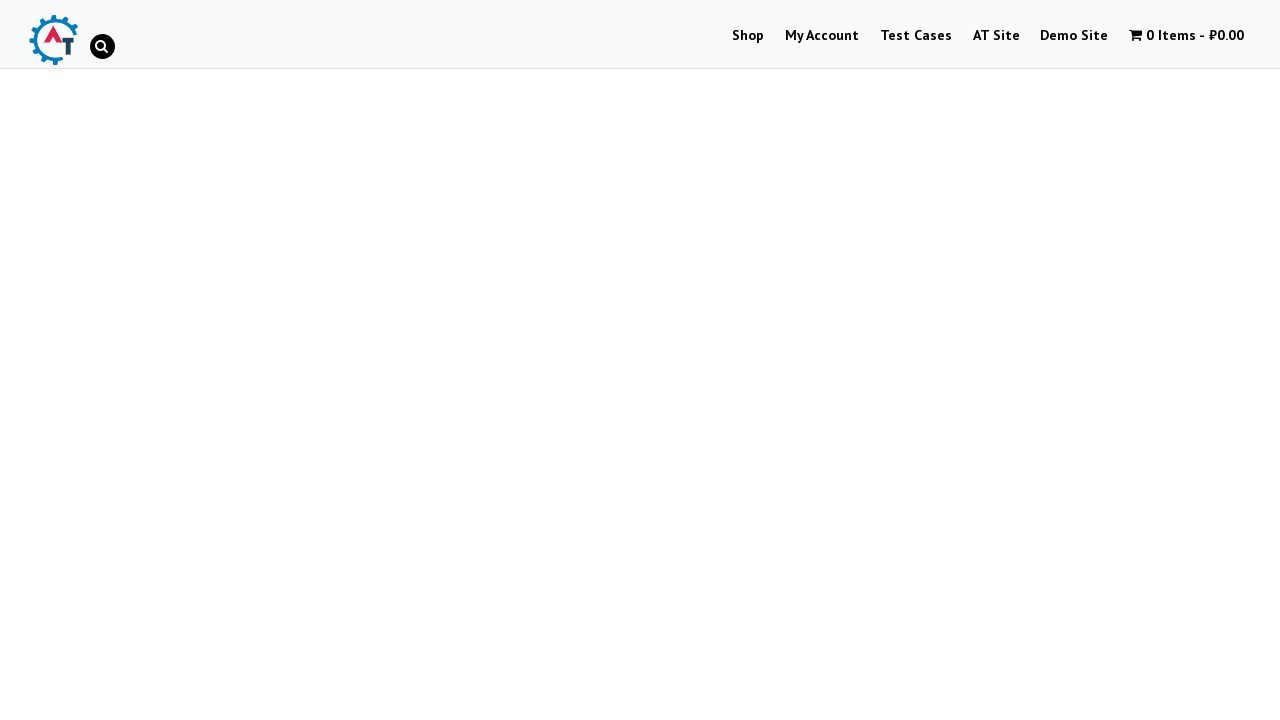

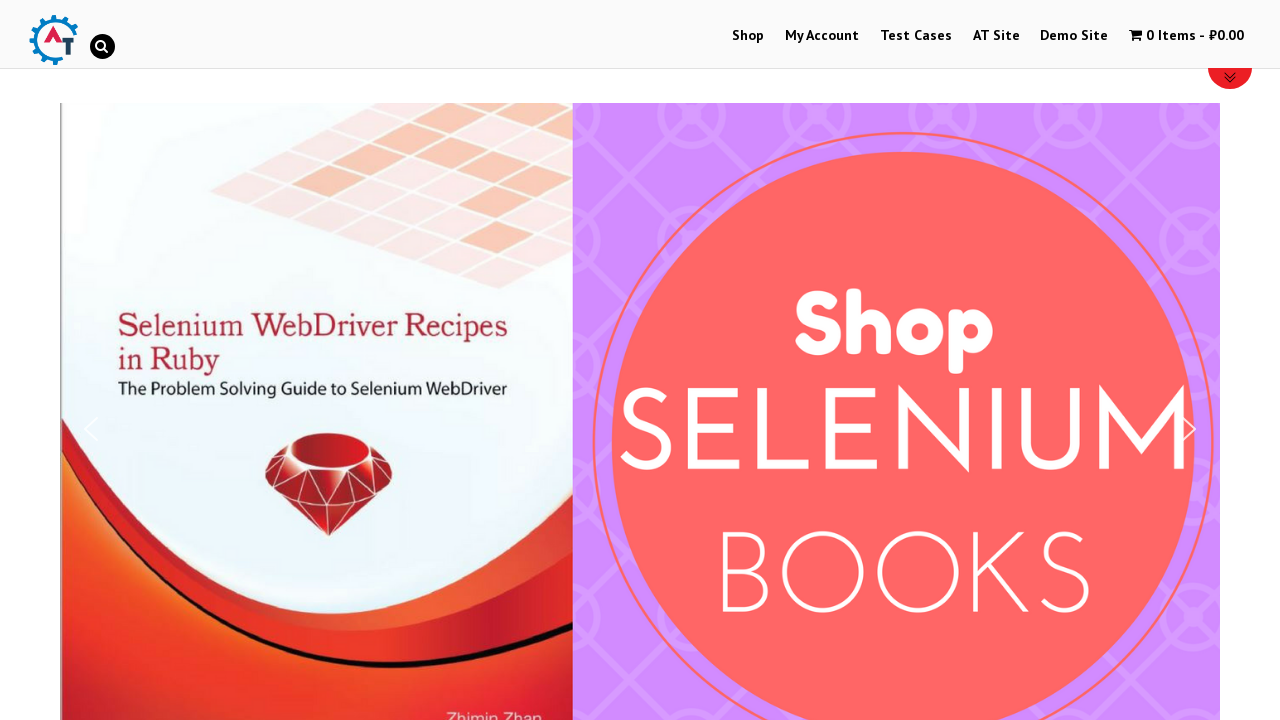